Tests marking all todo items as completed using the toggle-all checkbox

Starting URL: https://demo.playwright.dev/todomvc

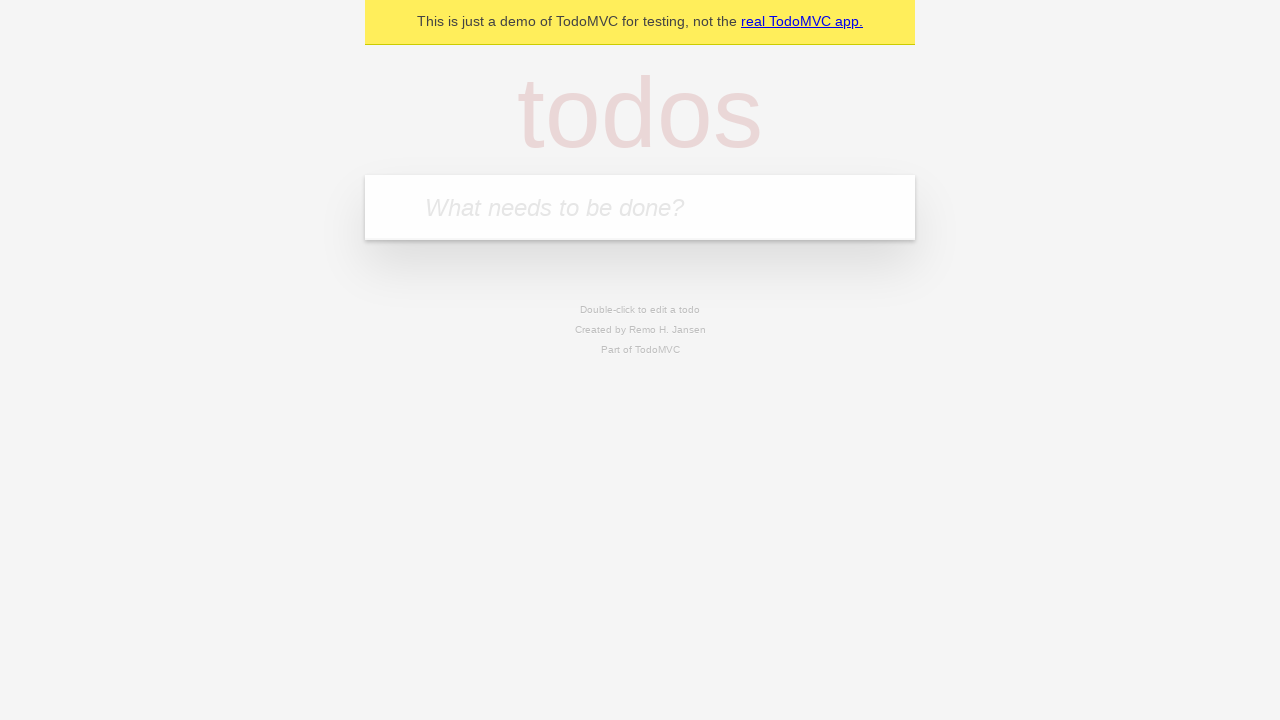

Filled todo input with 'buy some cheese' on internal:attr=[placeholder="What needs to be done?"i]
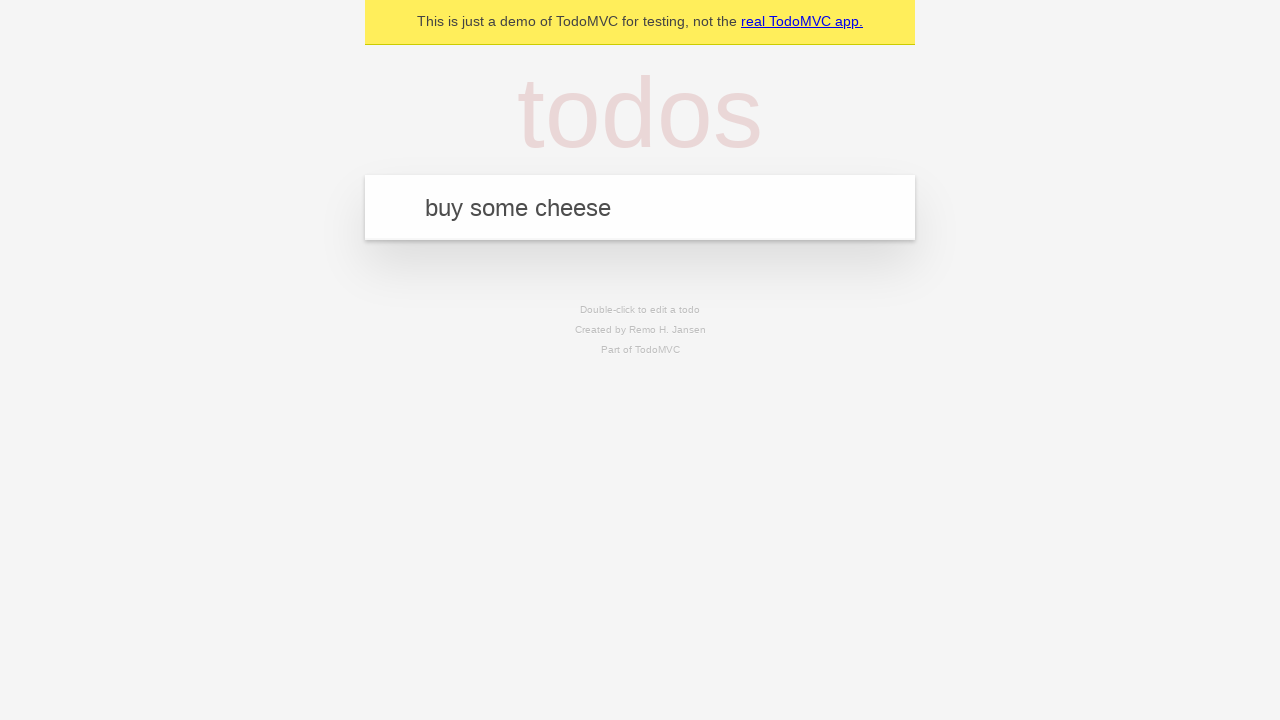

Pressed Enter to add todo 'buy some cheese' on internal:attr=[placeholder="What needs to be done?"i]
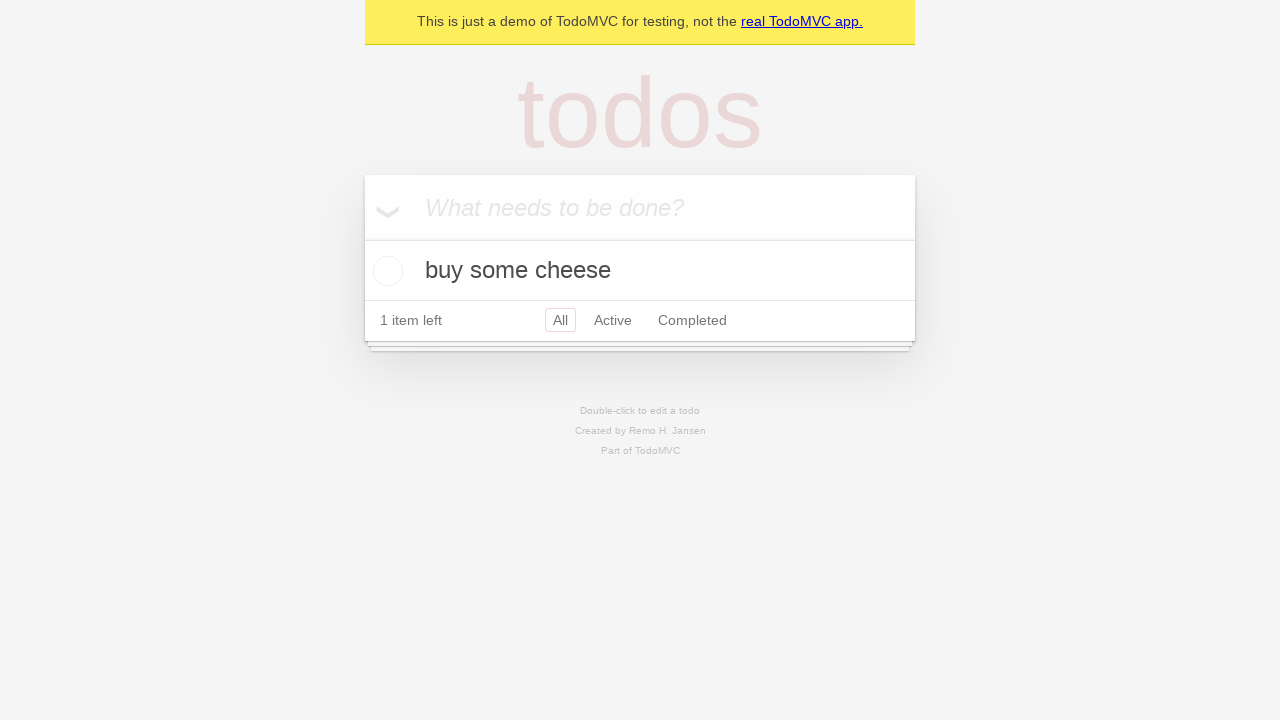

Filled todo input with 'feed the cat' on internal:attr=[placeholder="What needs to be done?"i]
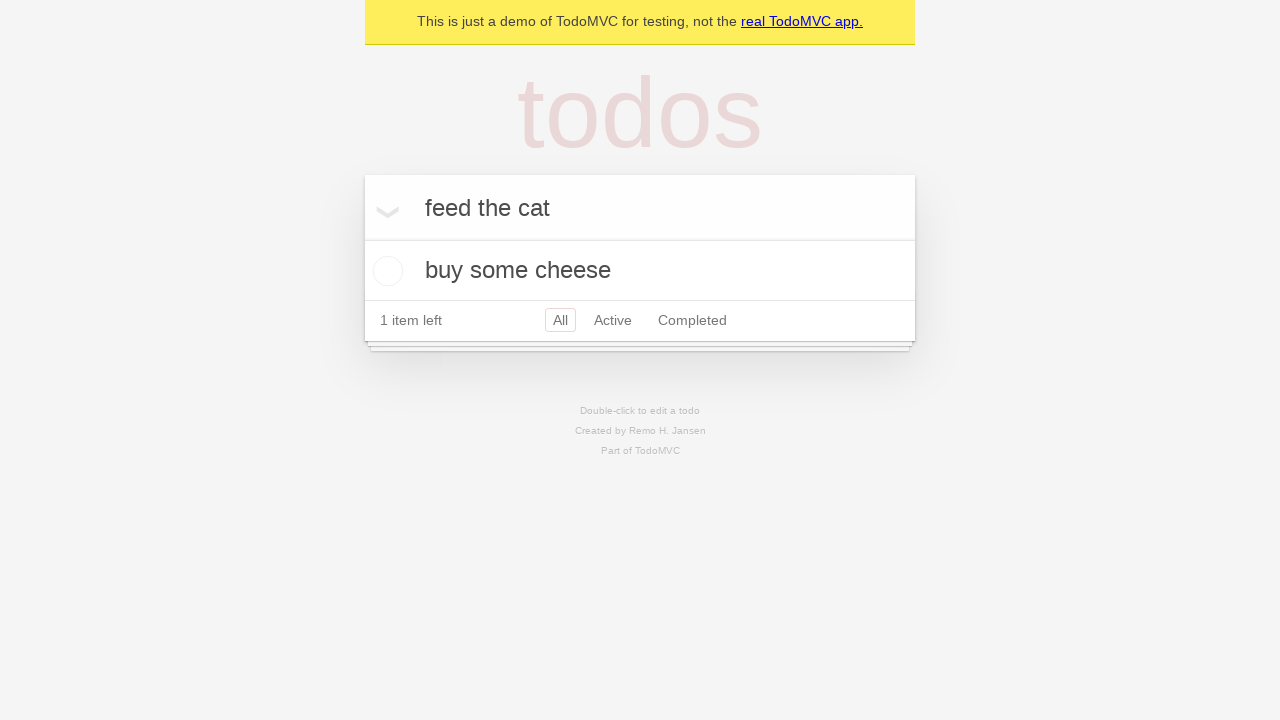

Pressed Enter to add todo 'feed the cat' on internal:attr=[placeholder="What needs to be done?"i]
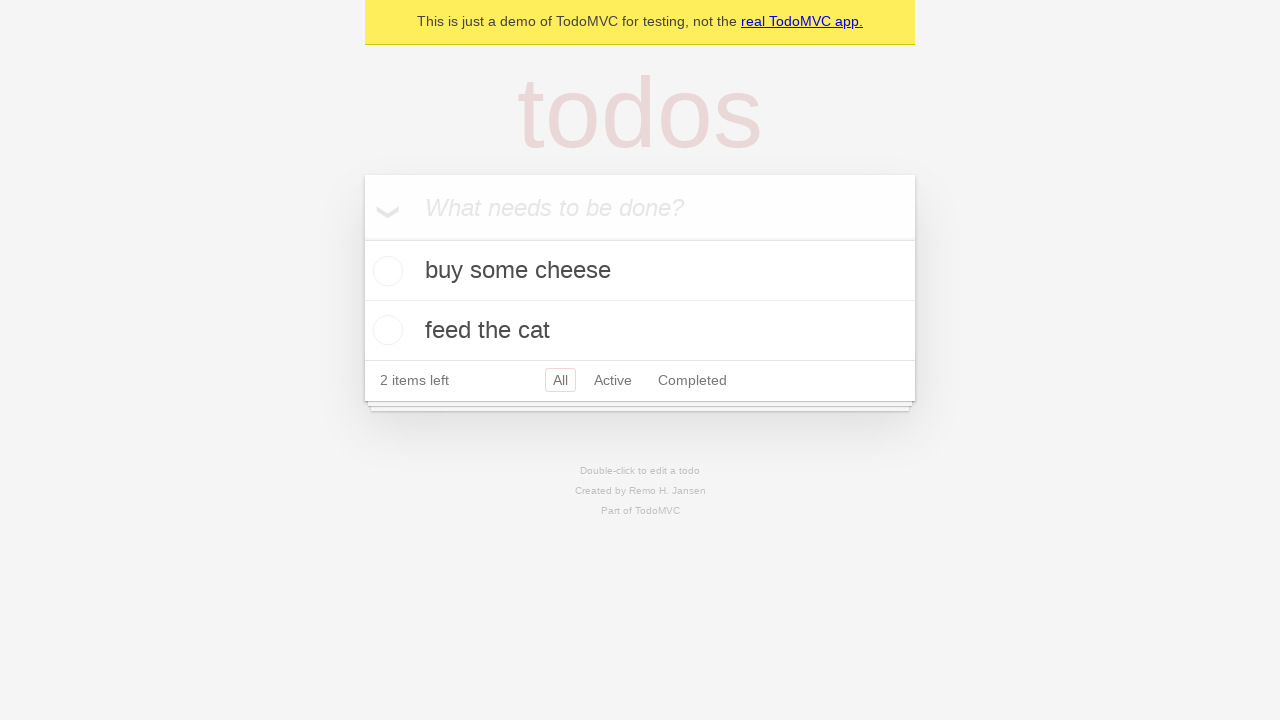

Filled todo input with 'book a doctors appointment' on internal:attr=[placeholder="What needs to be done?"i]
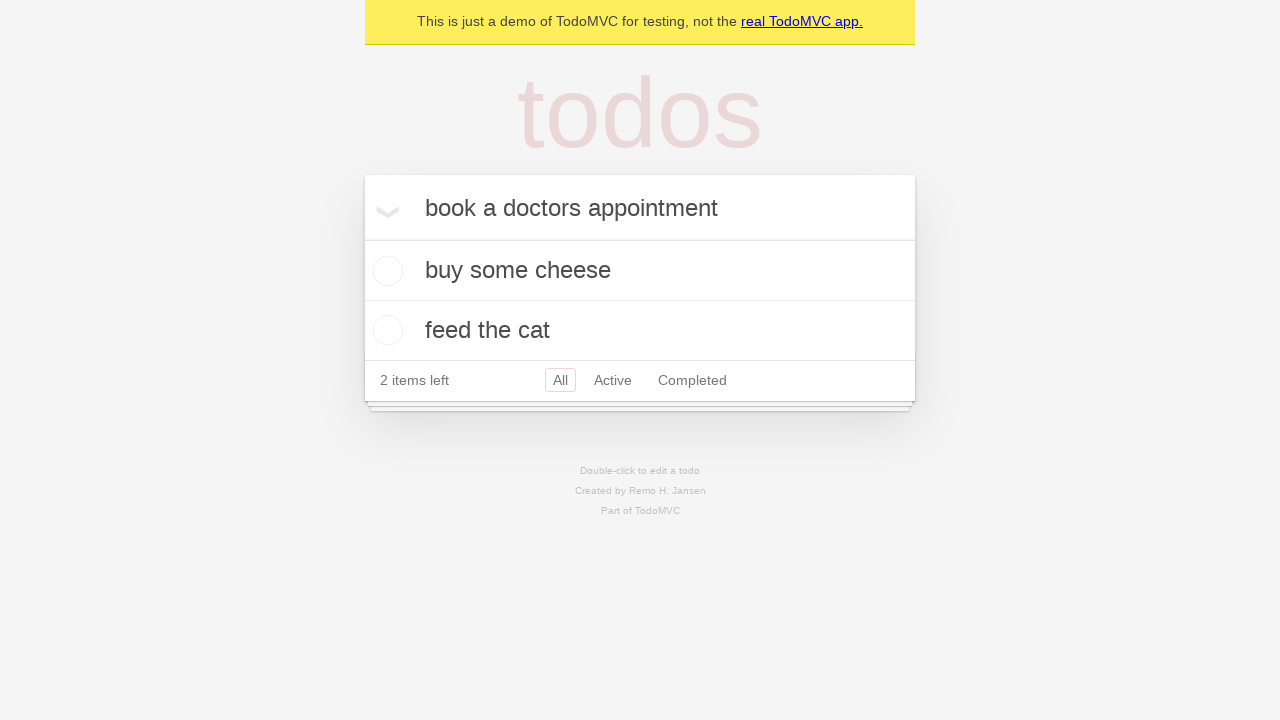

Pressed Enter to add todo 'book a doctors appointment' on internal:attr=[placeholder="What needs to be done?"i]
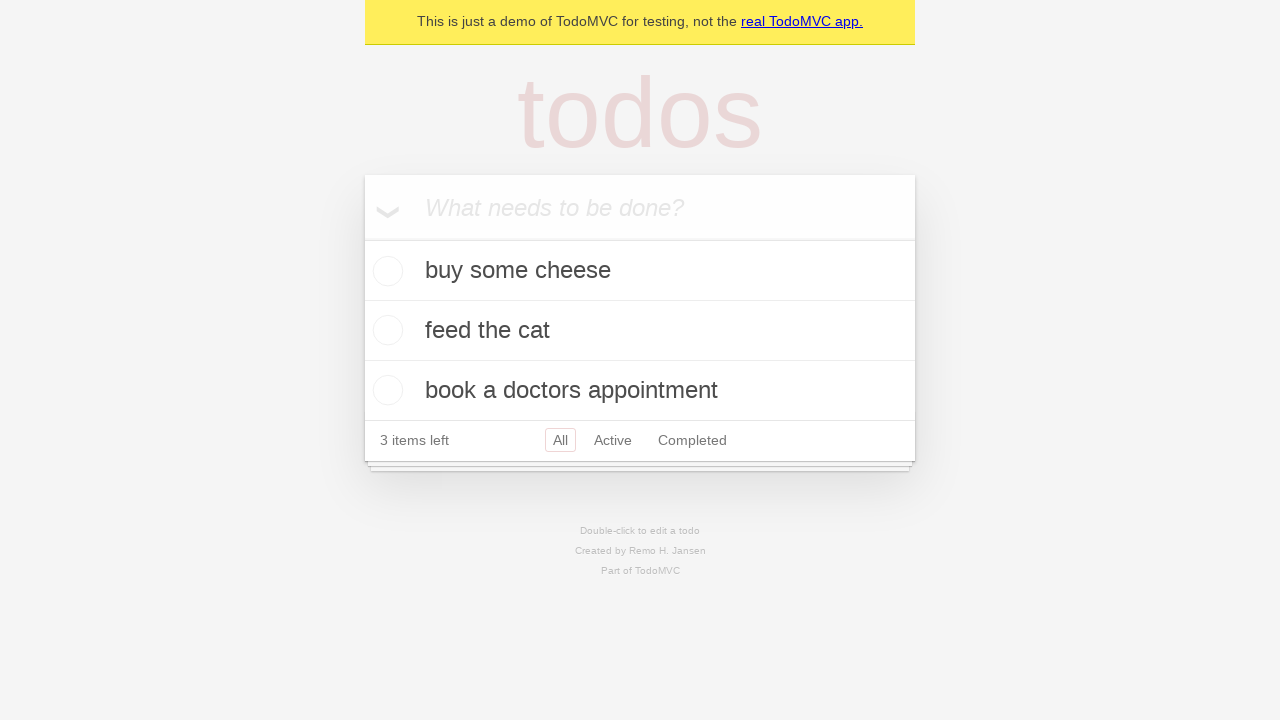

Clicked 'Mark all as complete' checkbox to mark all todos as completed at (362, 238) on internal:label="Mark all as complete"i
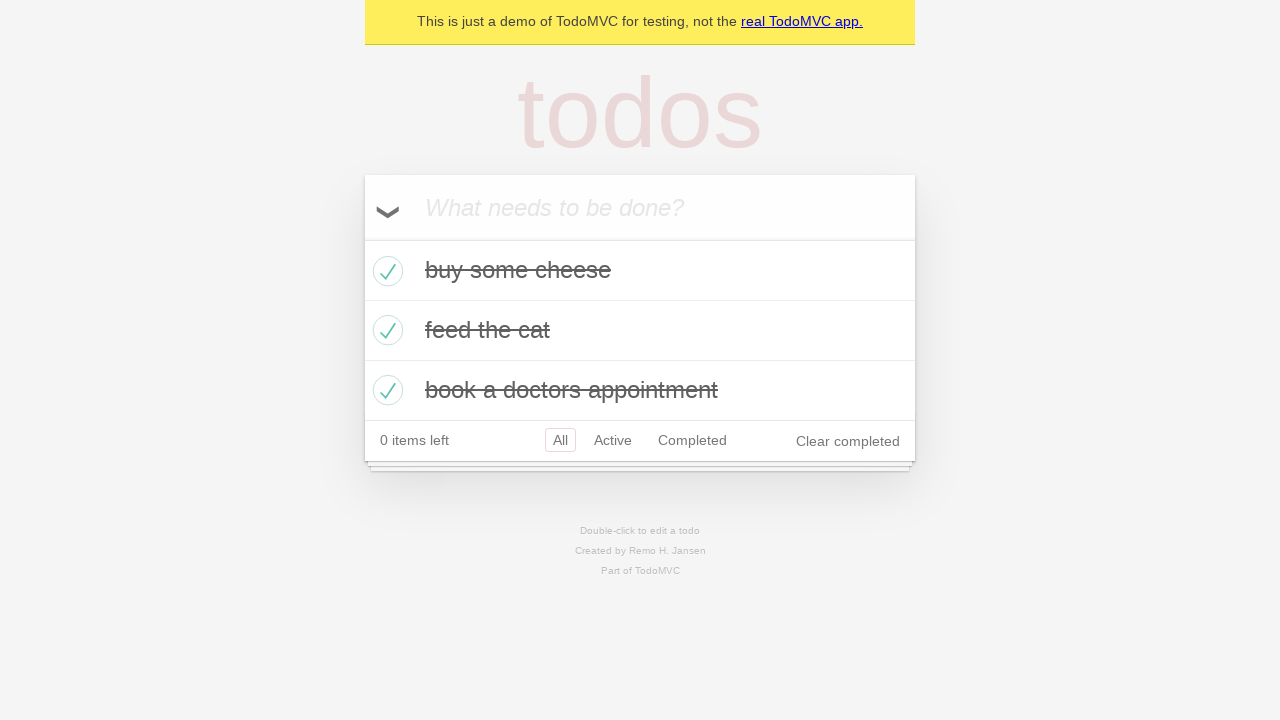

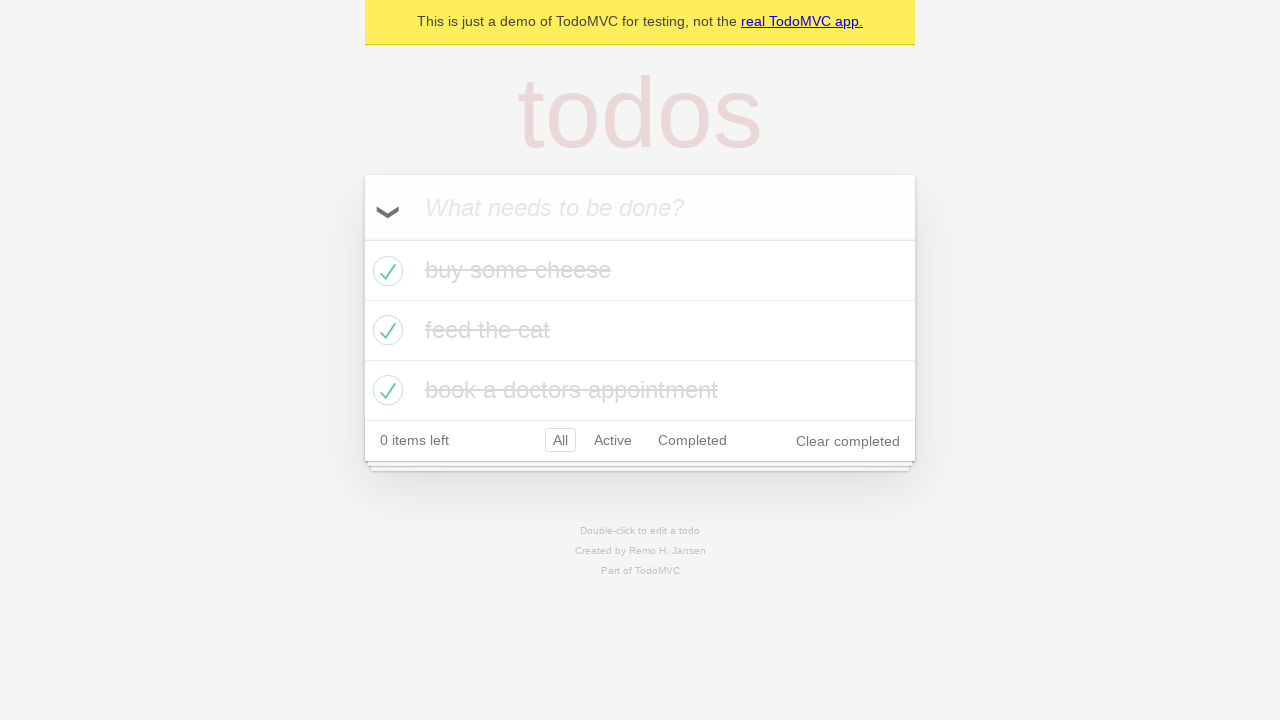